Tests filling out the DemoQA text box form with valid user data (name, email, addresses) and verifies the output displays correctly after submission.

Starting URL: https://demoqa.com/text-box

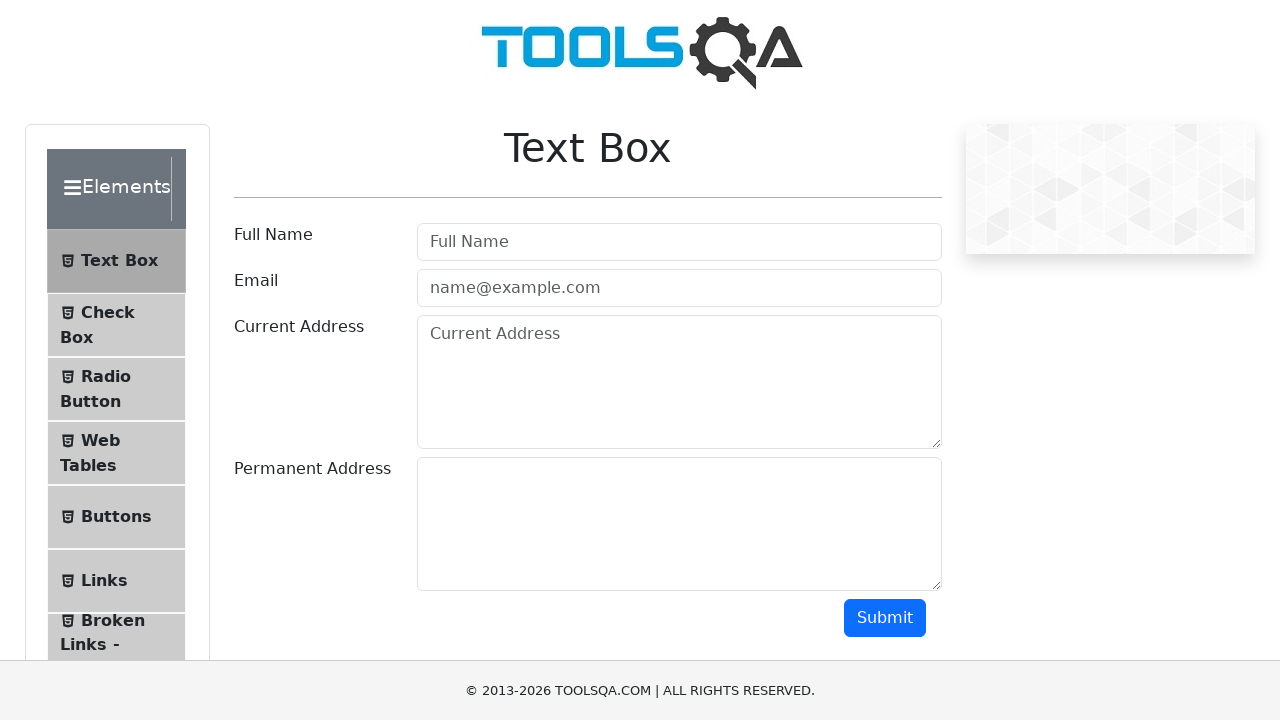

Filled Full Name field with 'test user' on #userName
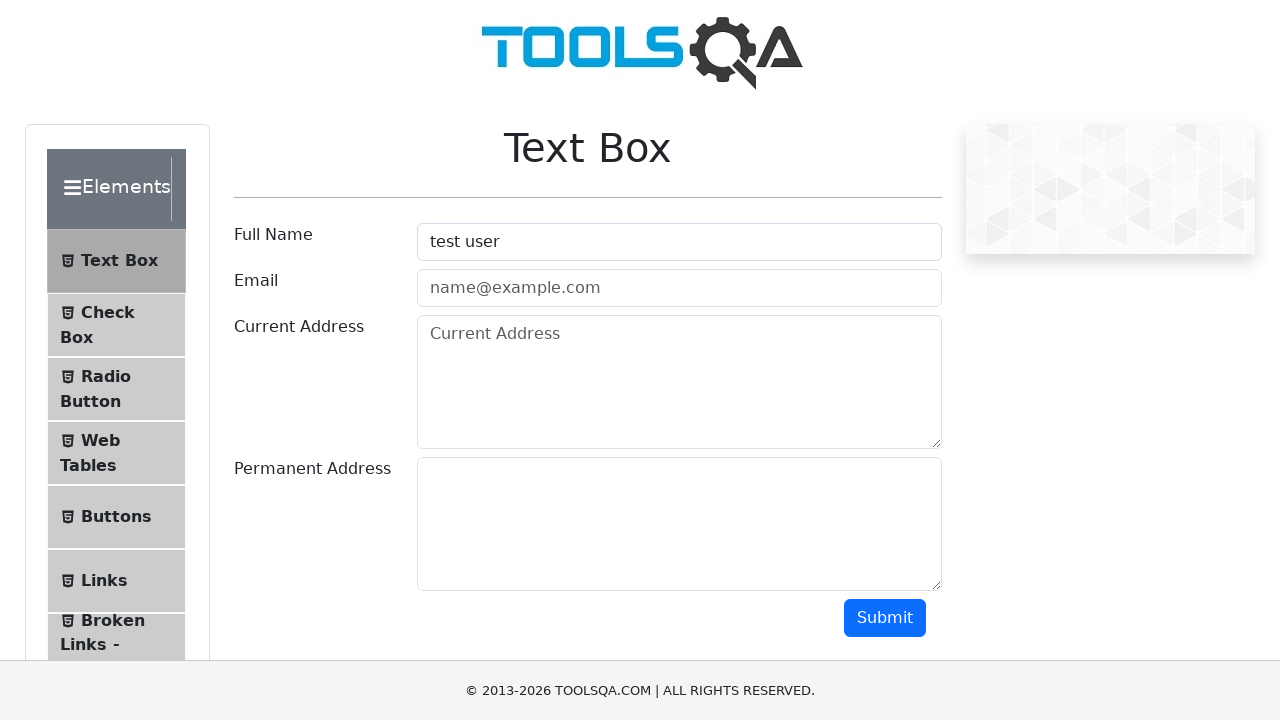

Filled Email field with 'test@blabla.com' on #userEmail
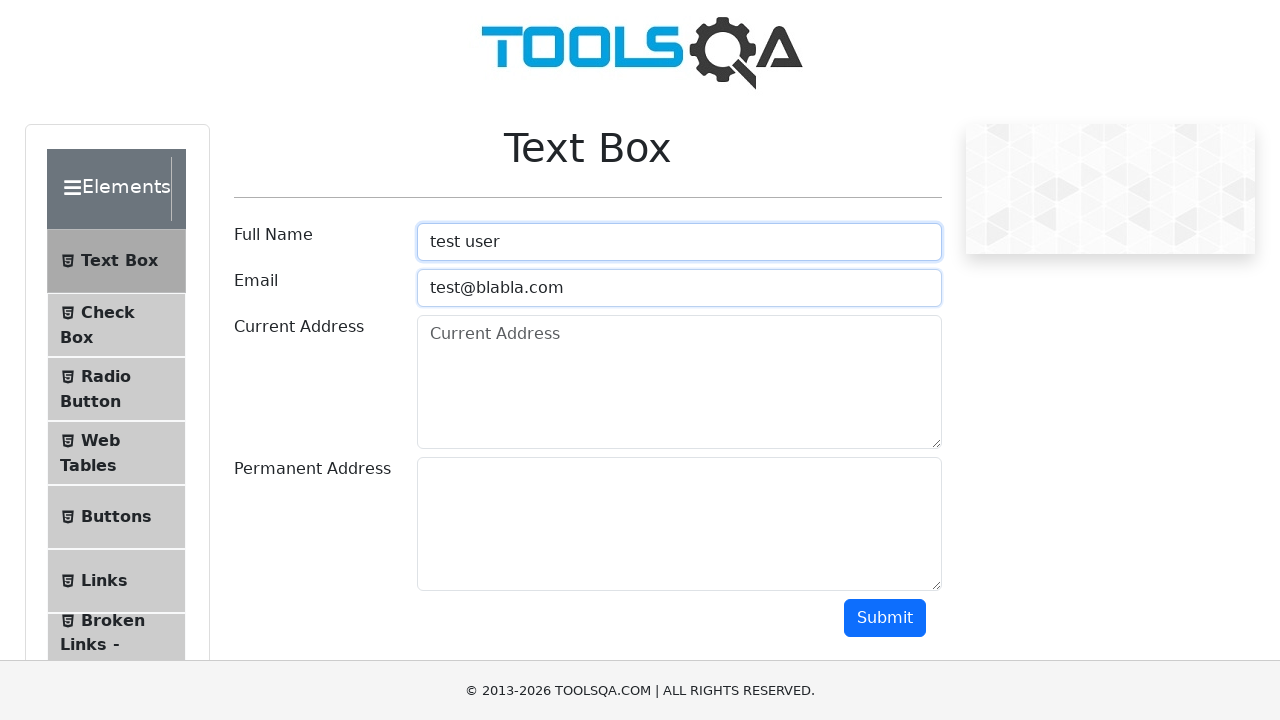

Filled Current Address field with 'C. Dobla, 5, 28054, Madrid, Spain' on #currentAddress
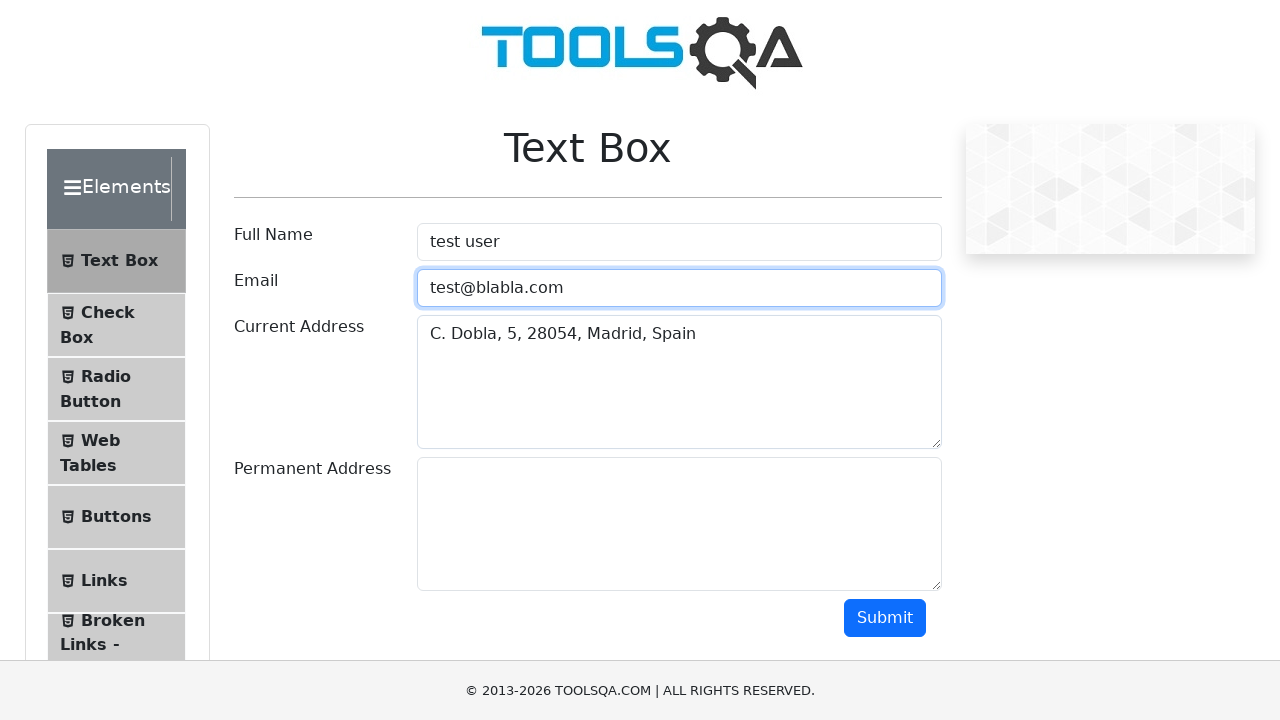

Filled Permanent Address field with 'Street X, 28013 Madrid, Spain' on #permanentAddress
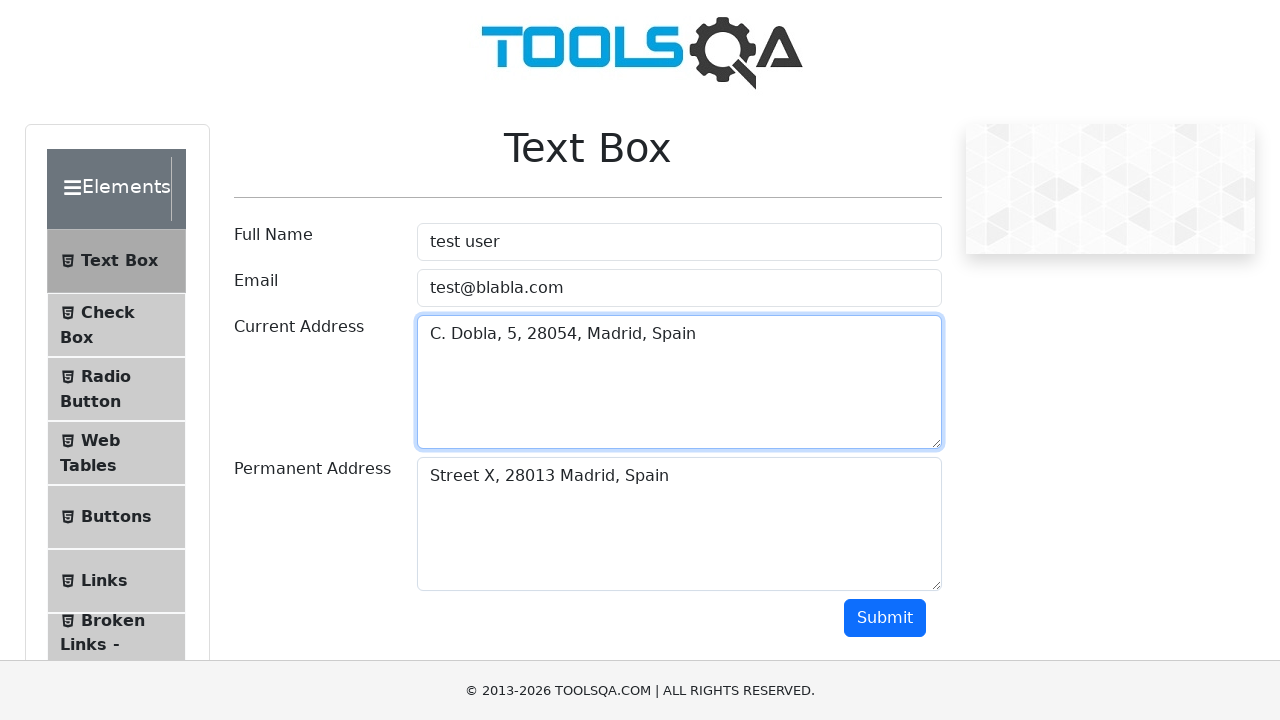

Clicked submit button to submit form at (885, 618) on #submit
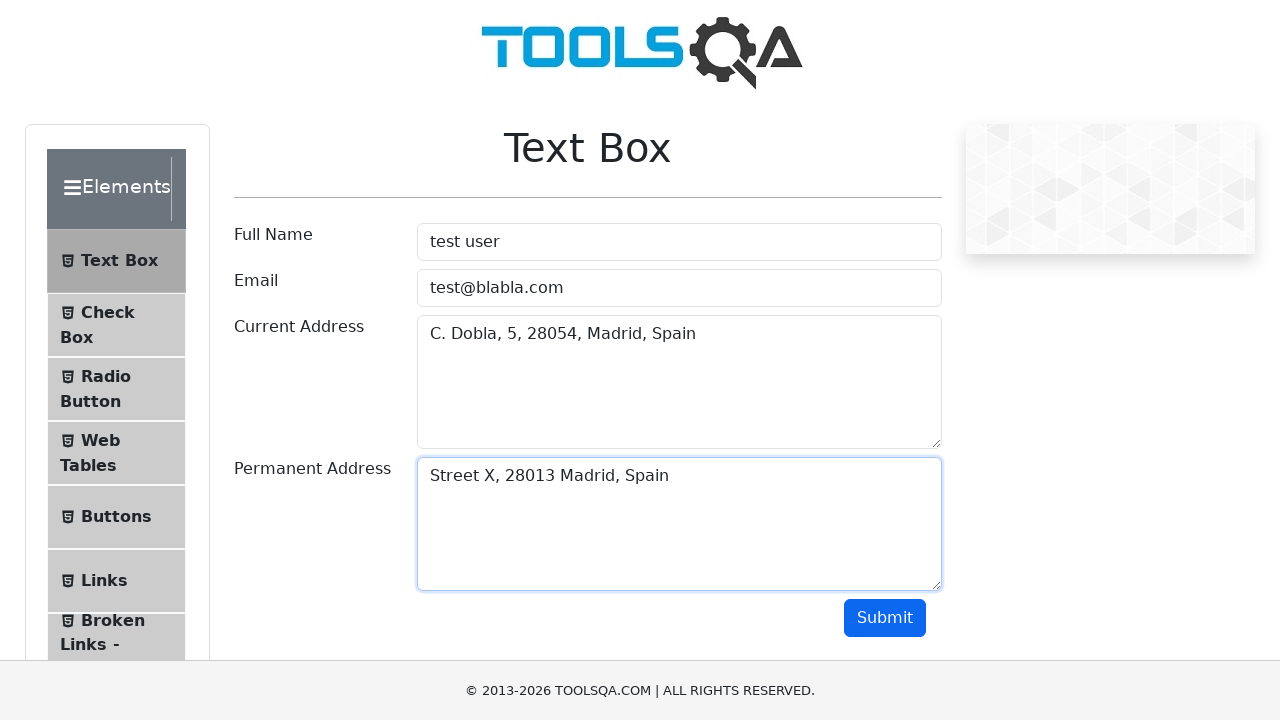

Output form with submitted data appeared
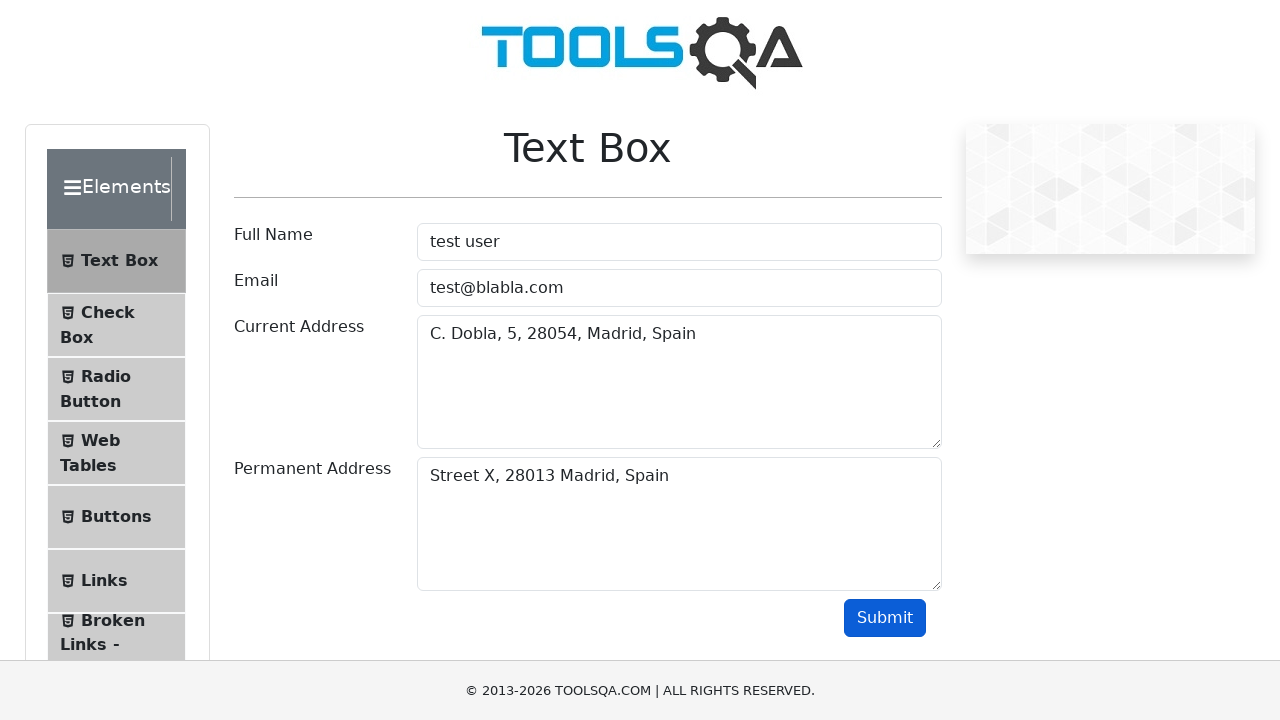

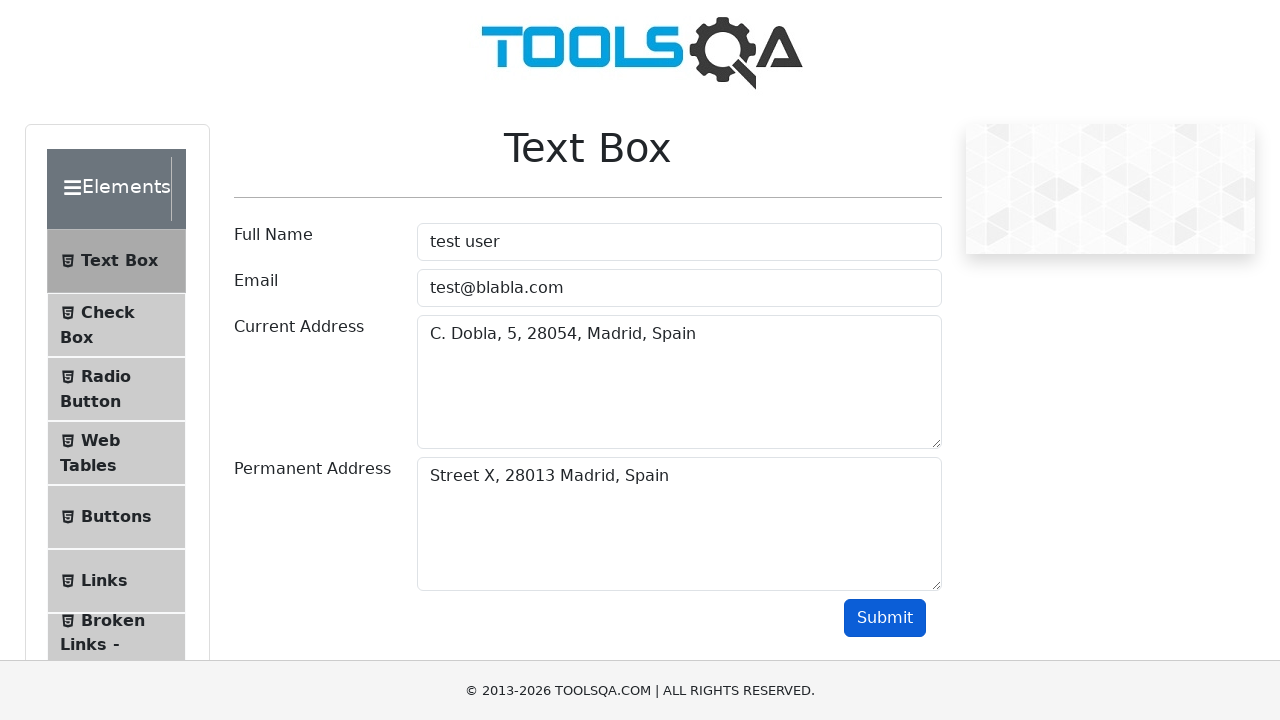